Waits for price to reach $100, clicks book button, solves a mathematical problem and submits the answer

Starting URL: http://suninjuly.github.io/explicit_wait2.html

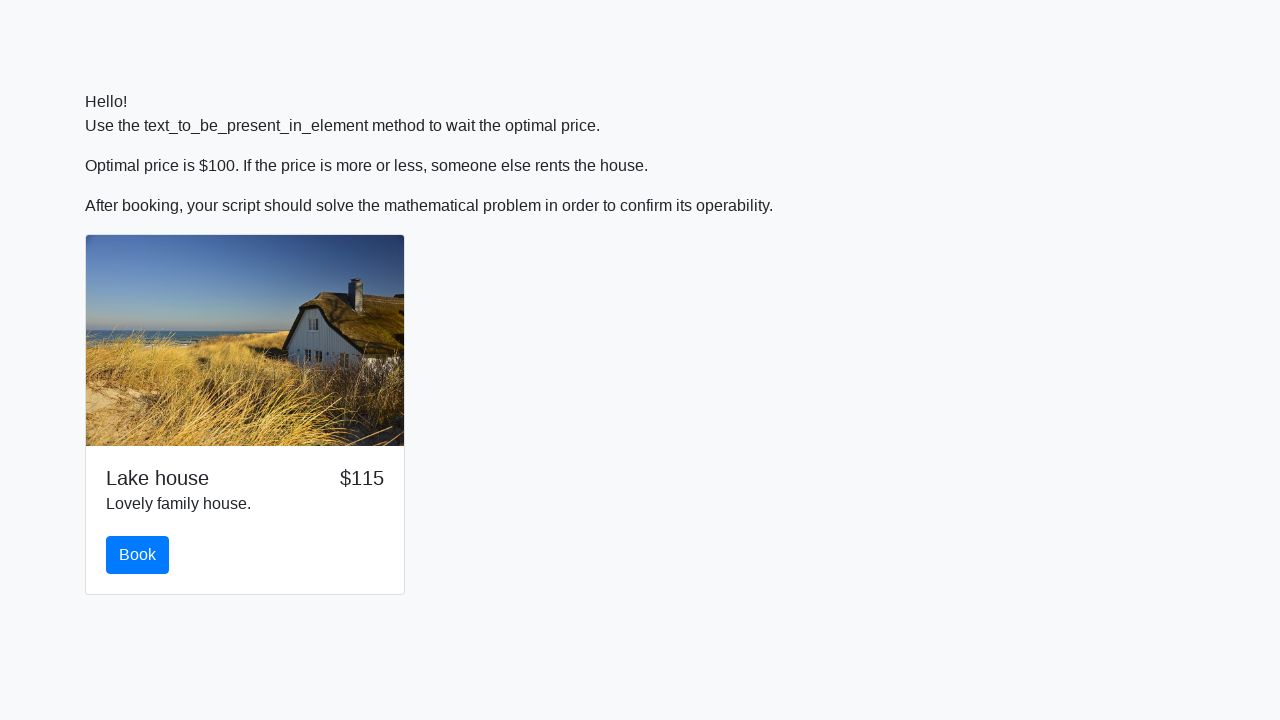

Waited for price to reach $100
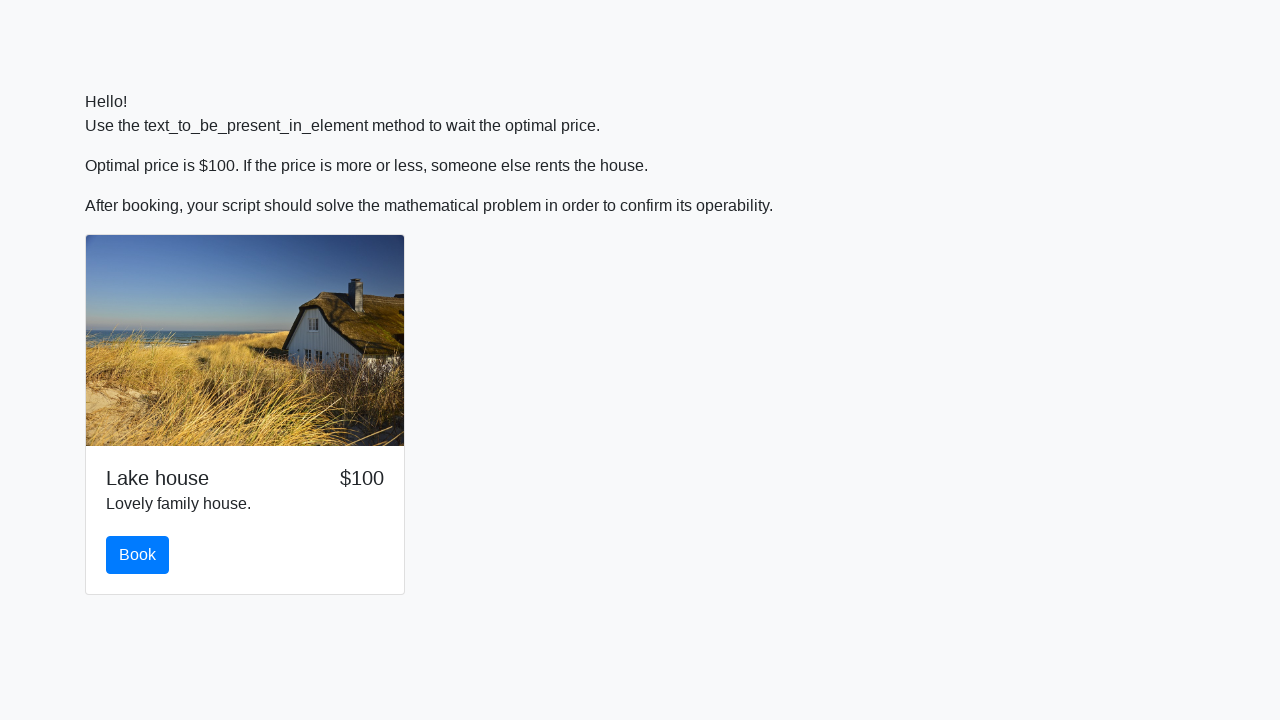

Clicked book button at (138, 555) on #book
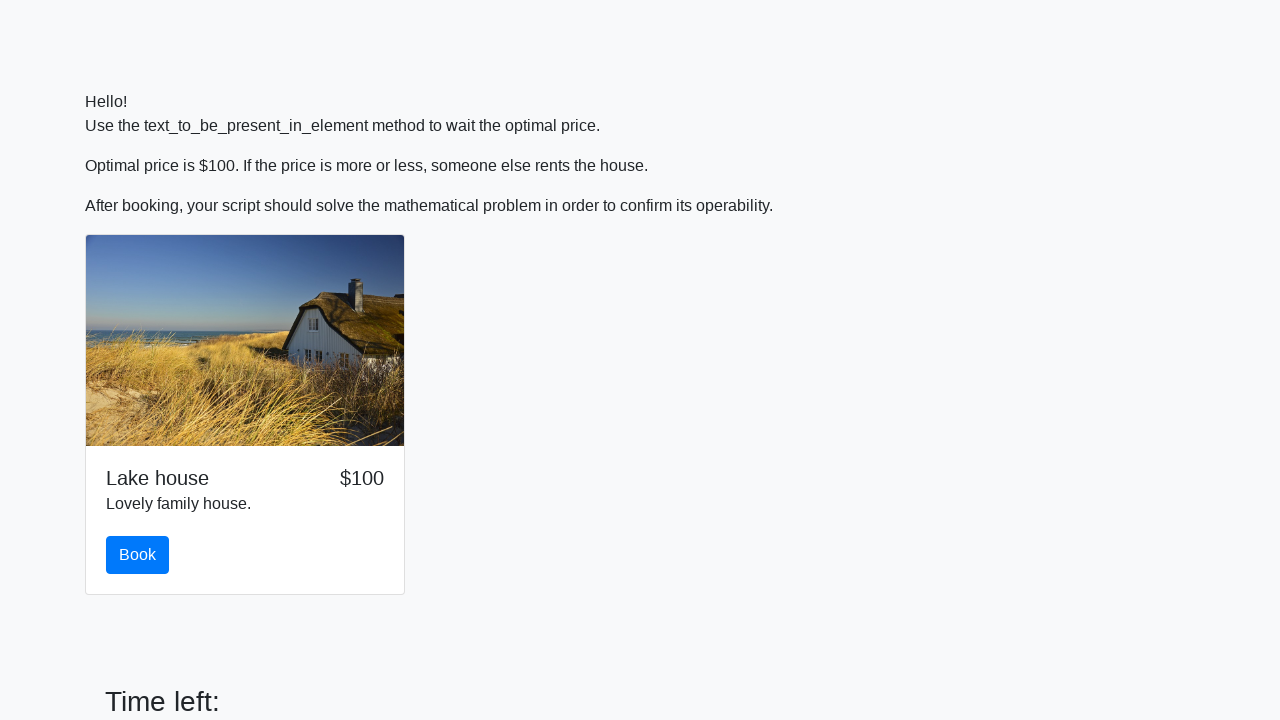

Scrolled page to reveal input field
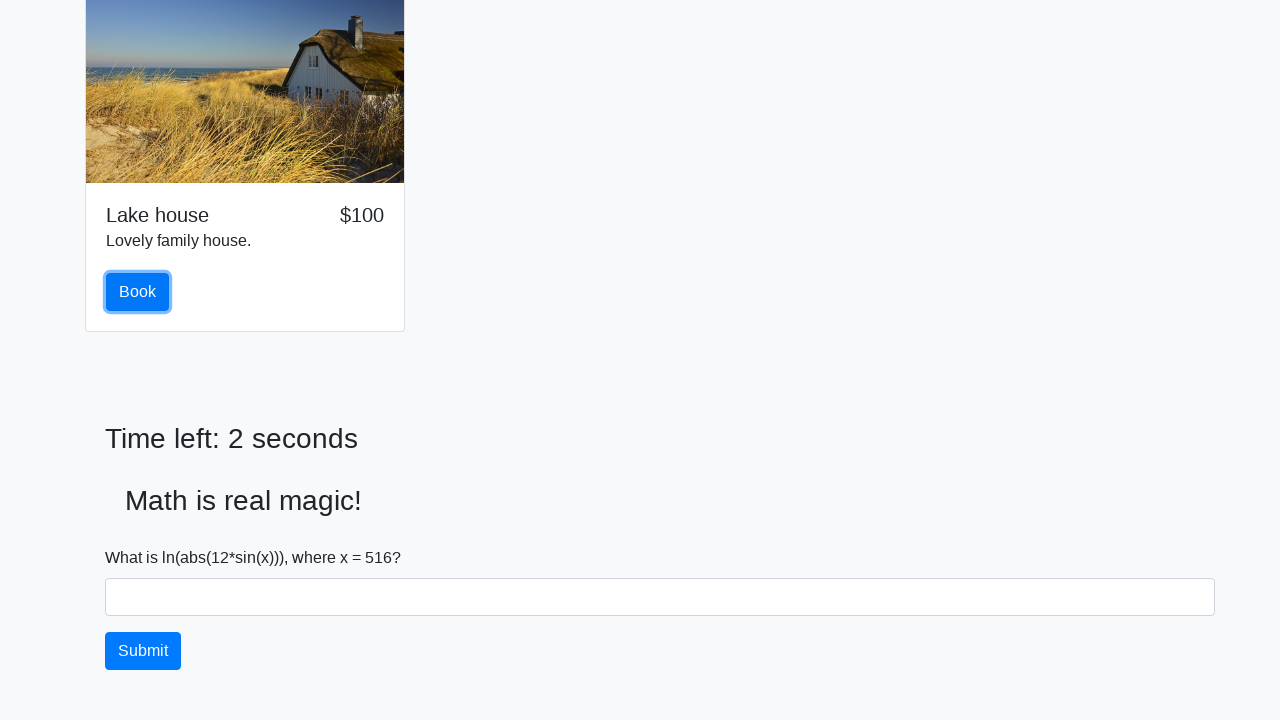

Retrieved input value: 516
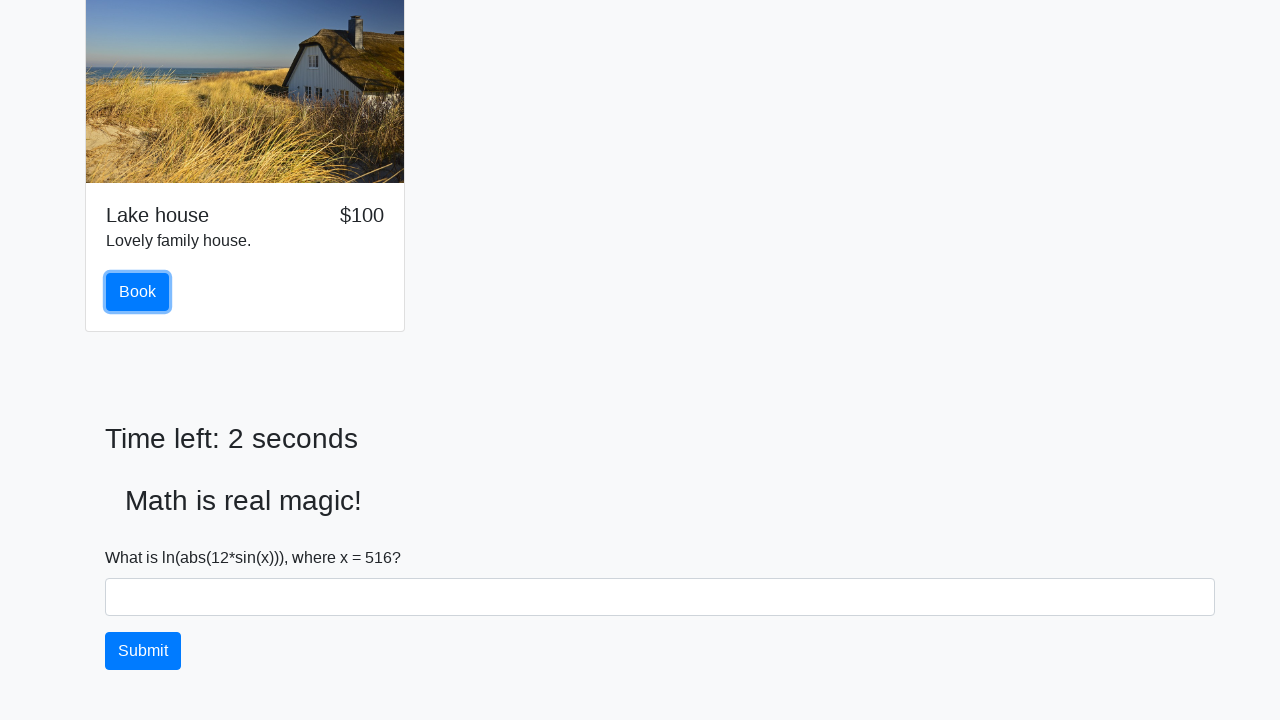

Calculated mathematical result: 2.131696042738584
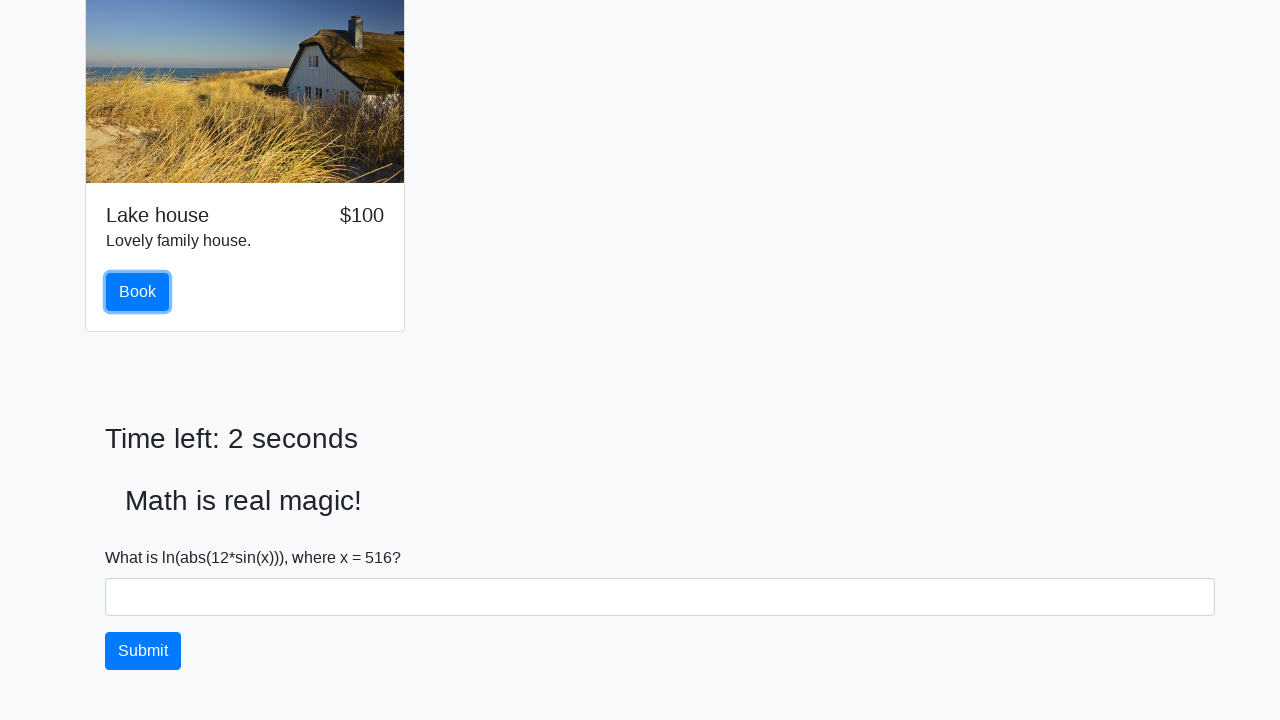

Filled answer field with calculated result on #answer
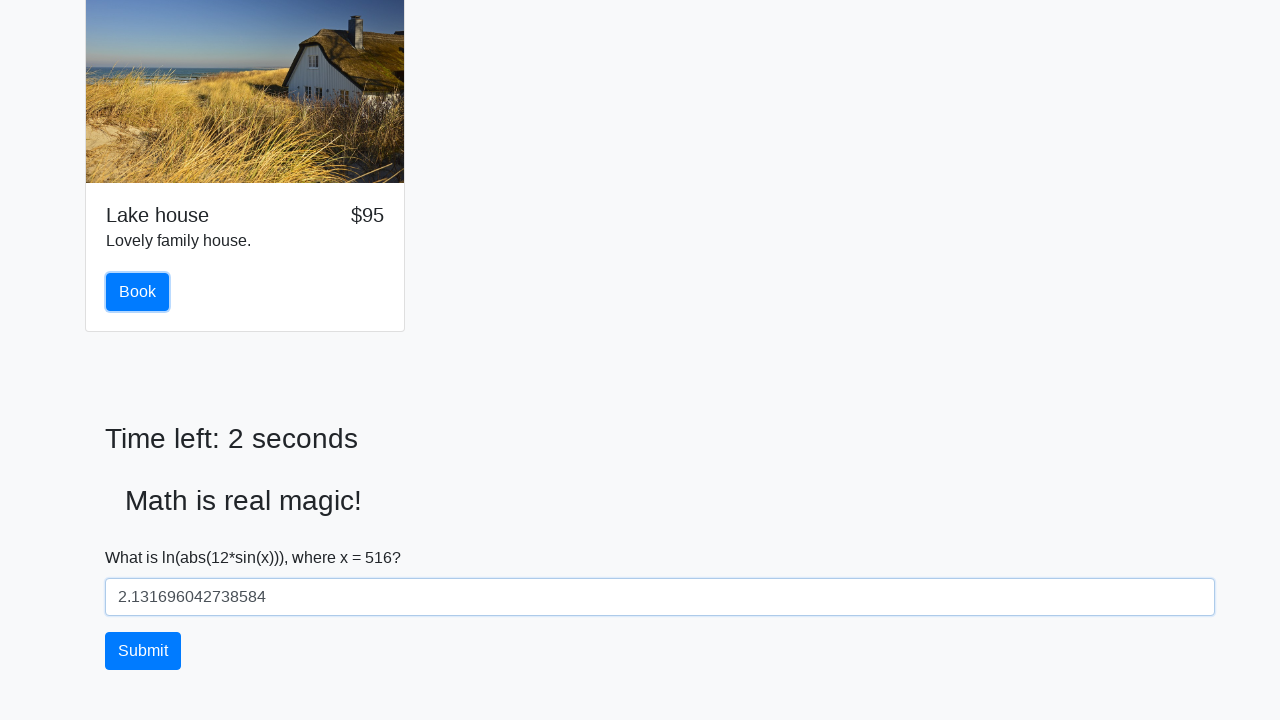

Clicked solve button to submit answer at (143, 651) on #solve
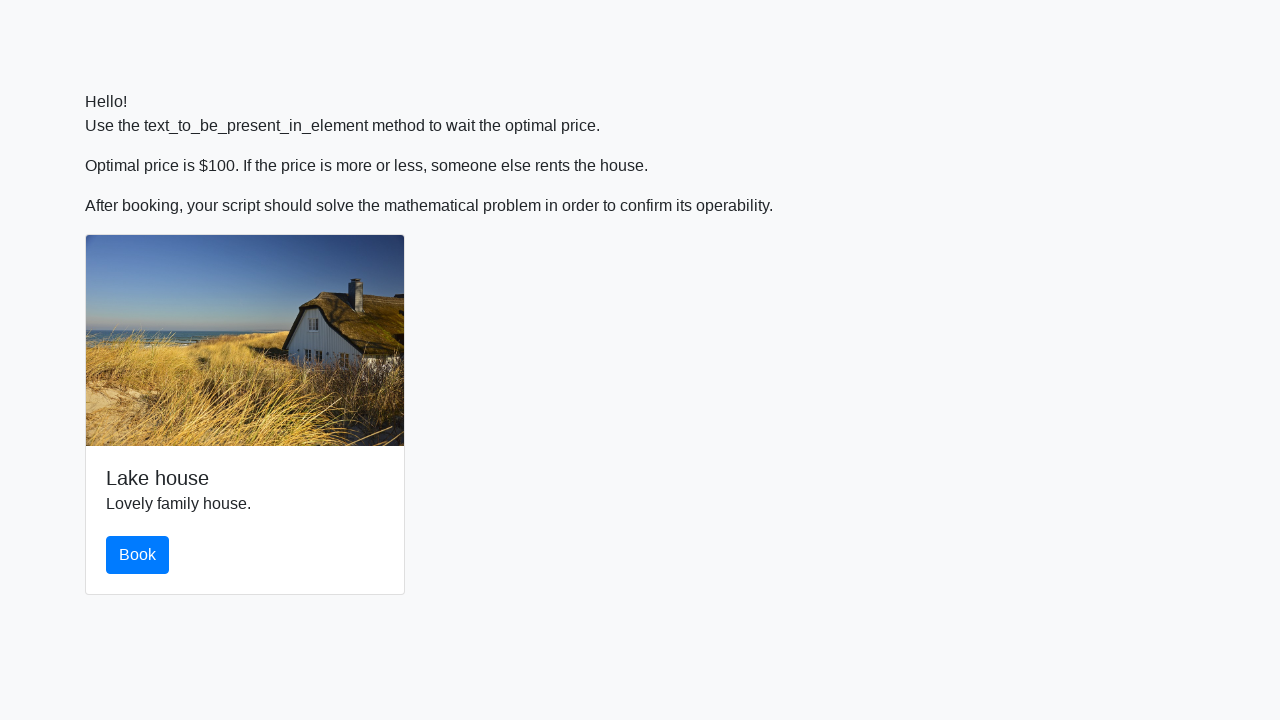

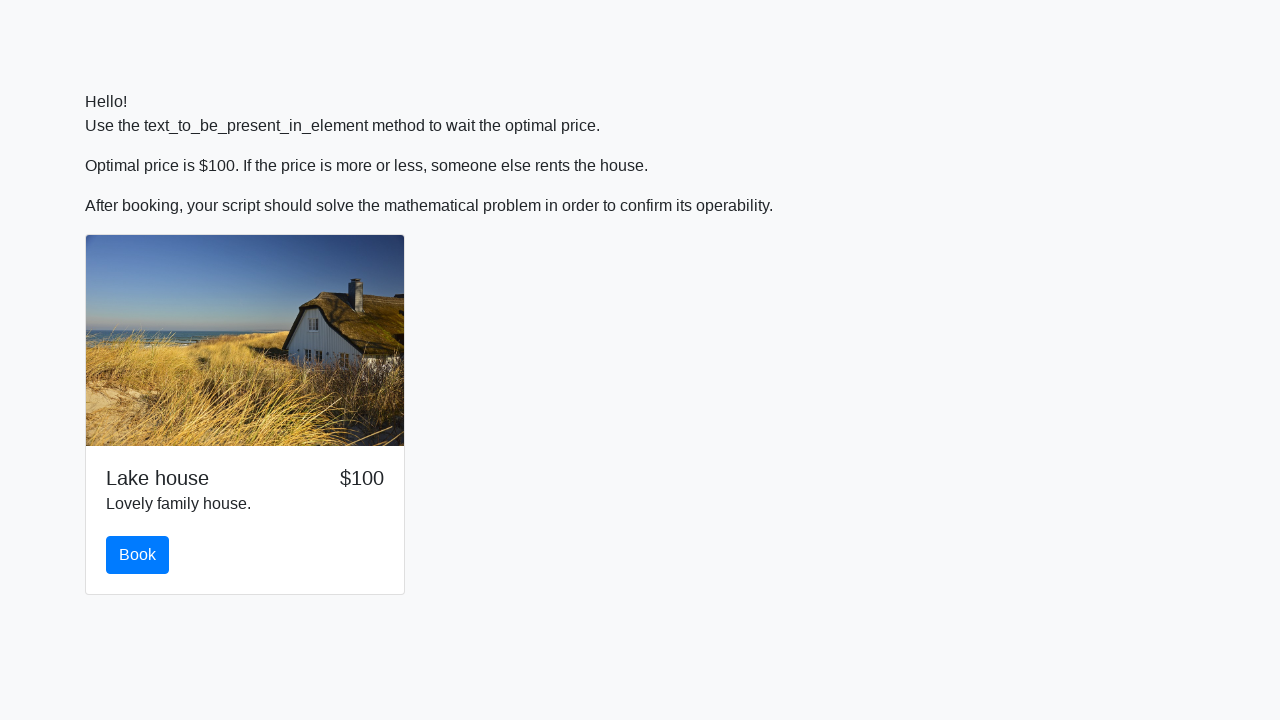